Tests filtering to display only active (incomplete) todo items

Starting URL: https://demo.playwright.dev/todomvc

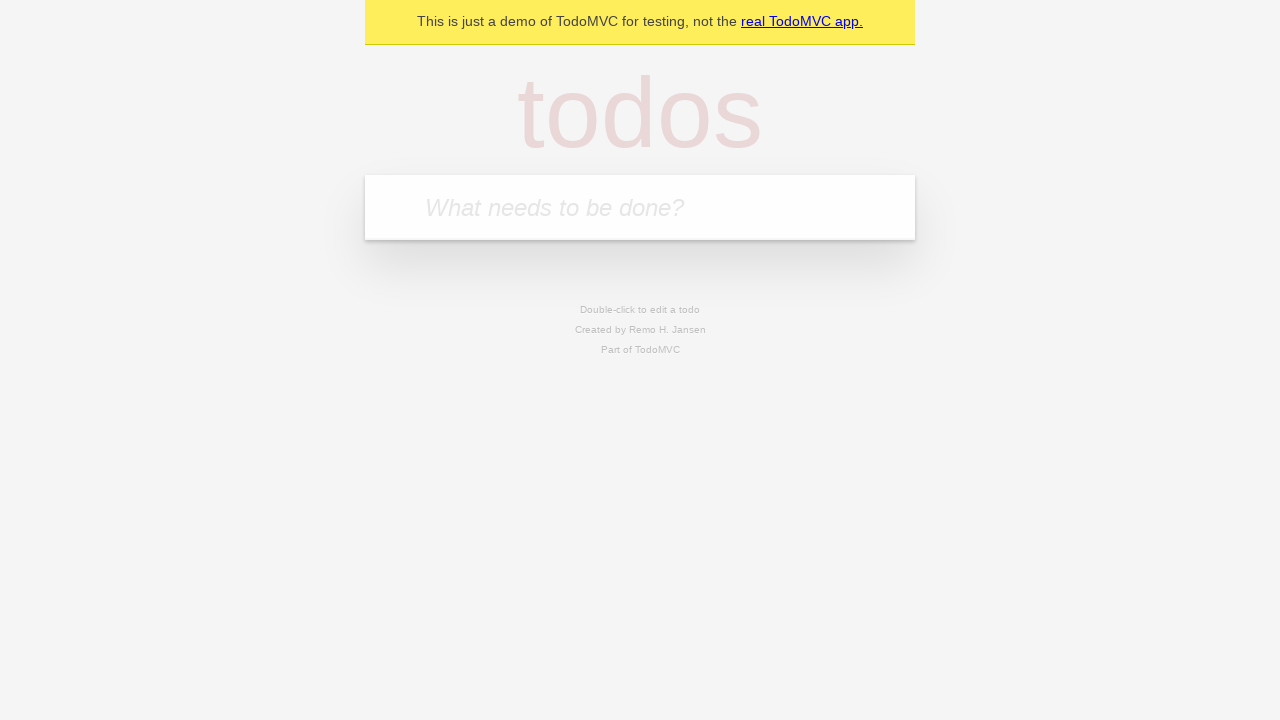

Filled todo input with 'buy some cheese' on internal:attr=[placeholder="What needs to be done?"i]
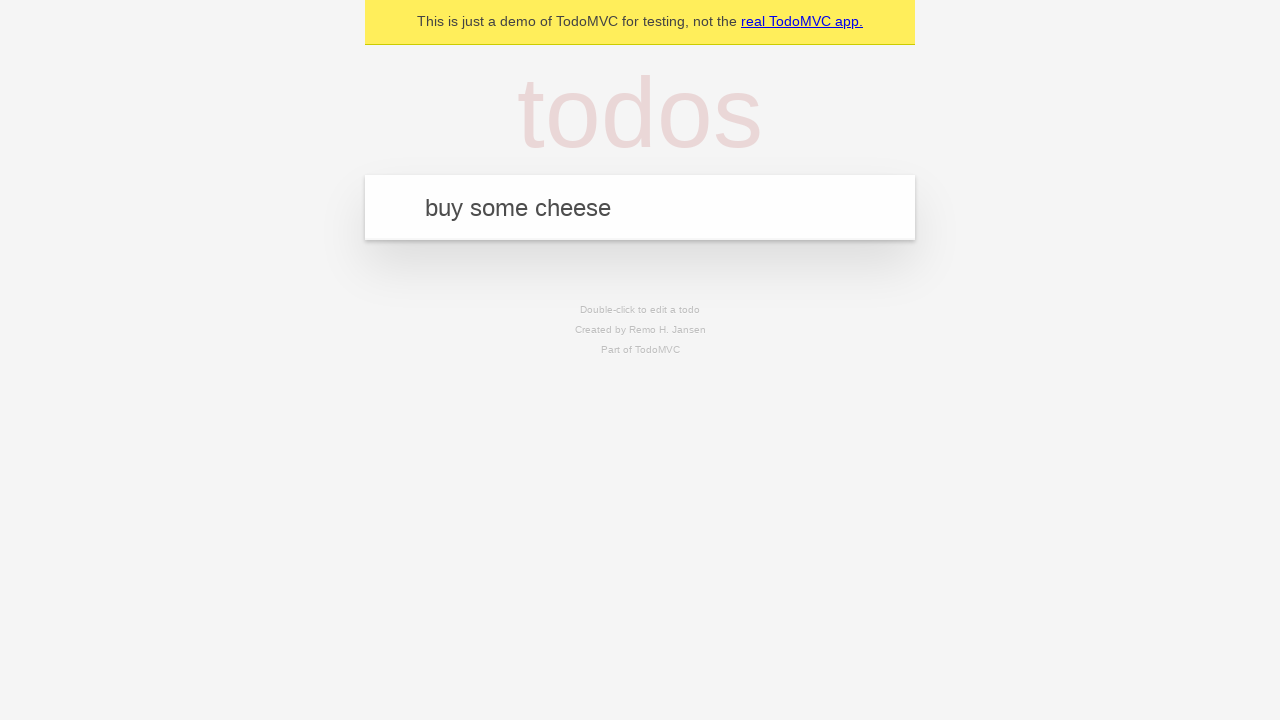

Pressed Enter to add first todo on internal:attr=[placeholder="What needs to be done?"i]
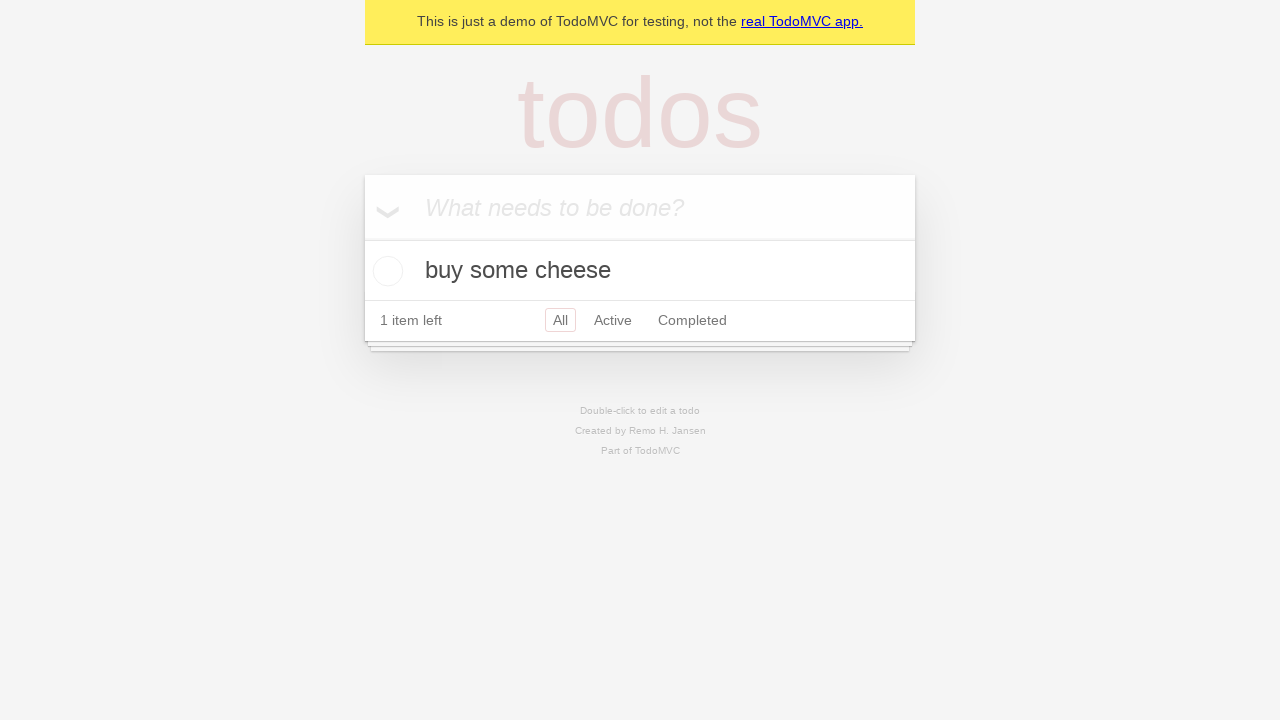

Filled todo input with 'feed the cat' on internal:attr=[placeholder="What needs to be done?"i]
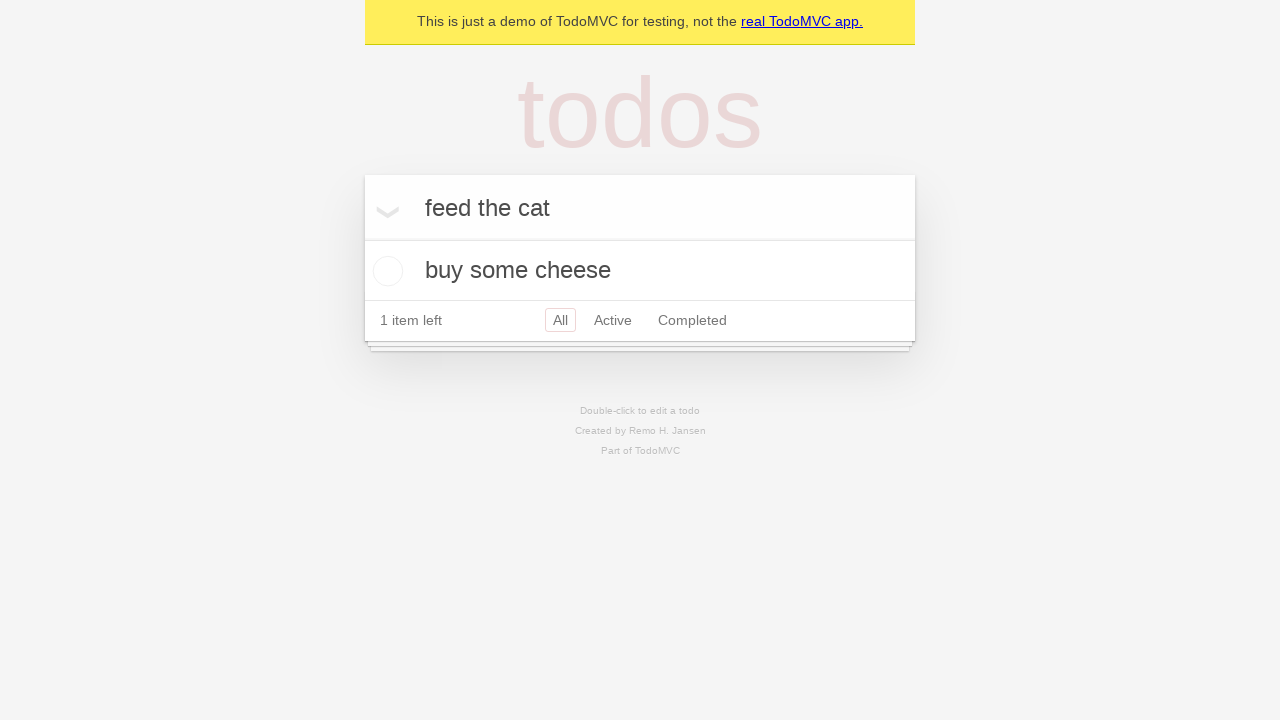

Pressed Enter to add second todo on internal:attr=[placeholder="What needs to be done?"i]
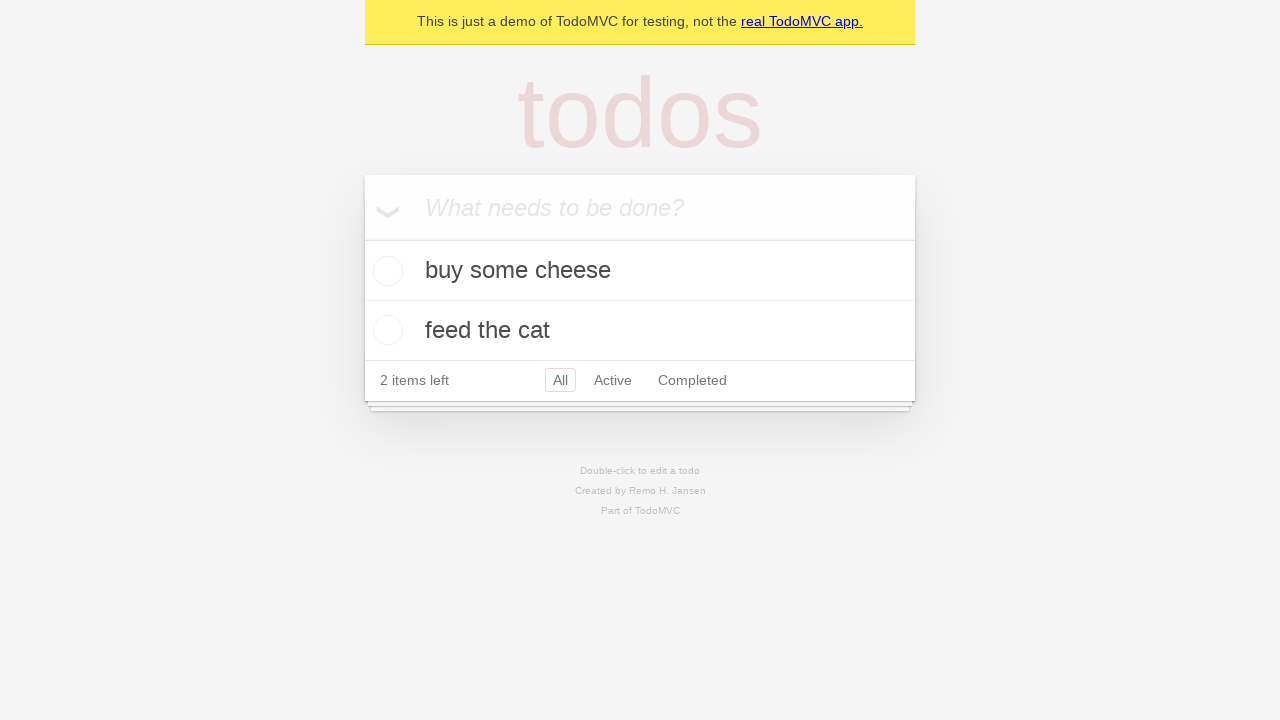

Filled todo input with 'book a doctors appointment' on internal:attr=[placeholder="What needs to be done?"i]
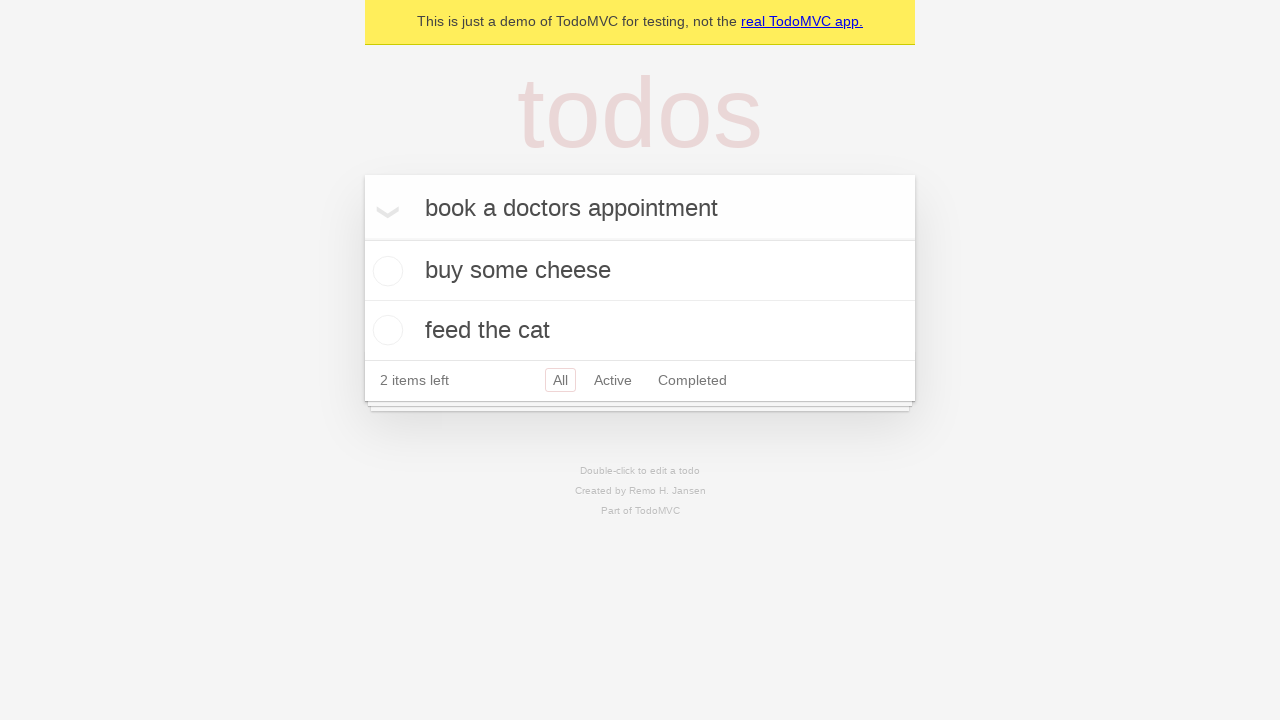

Pressed Enter to add third todo on internal:attr=[placeholder="What needs to be done?"i]
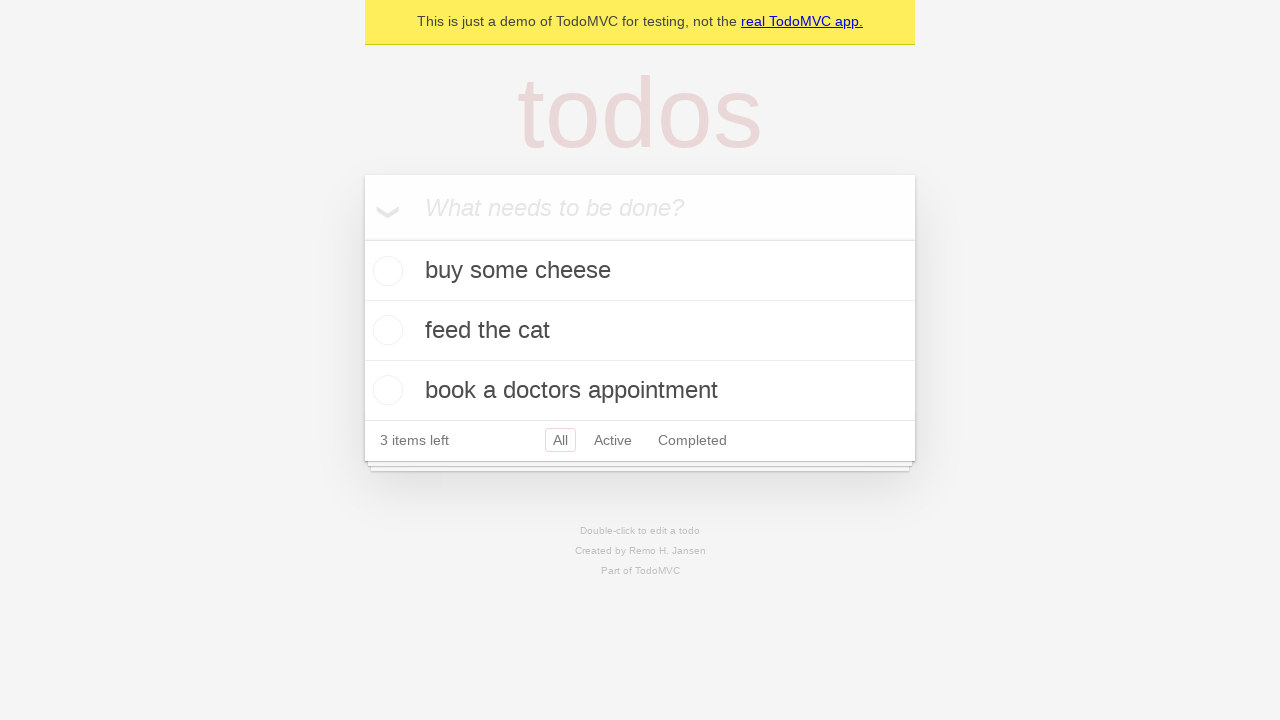

Checked the second todo item to mark it complete at (385, 330) on [data-testid='todo-item'] >> nth=1 >> internal:role=checkbox
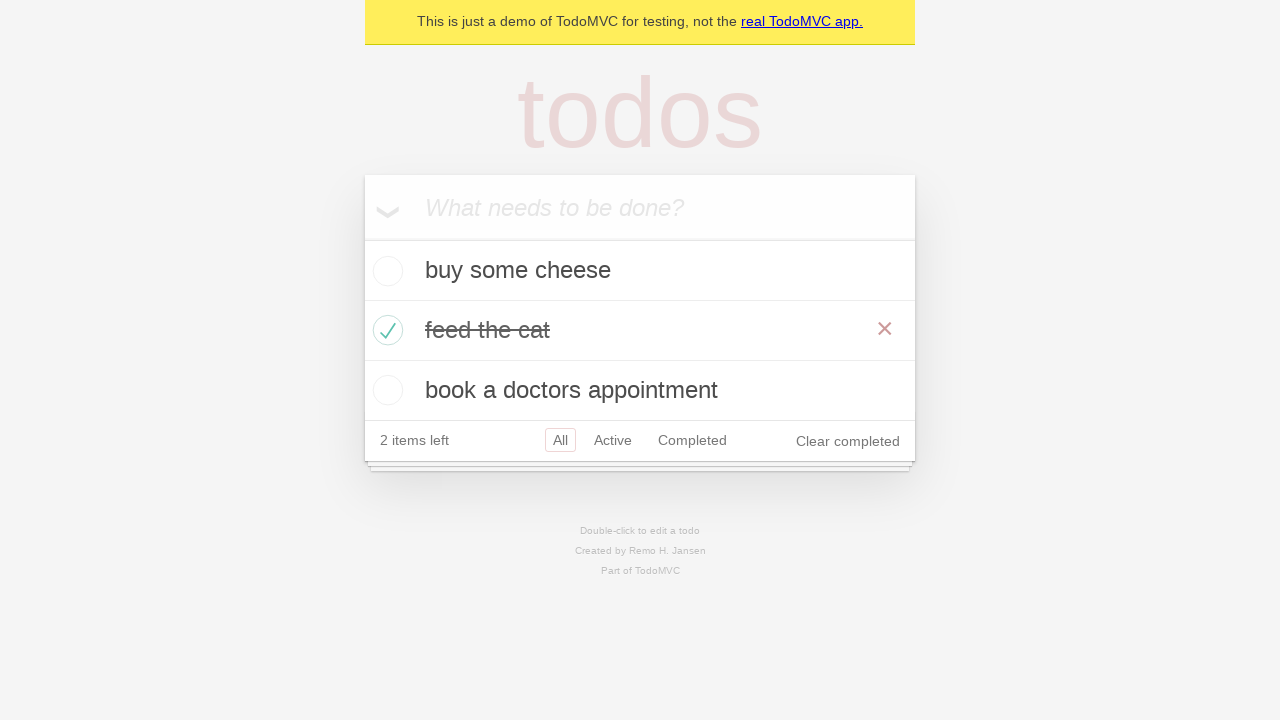

Clicked Active filter to display only incomplete todo items at (613, 440) on internal:role=link[name="Active"i]
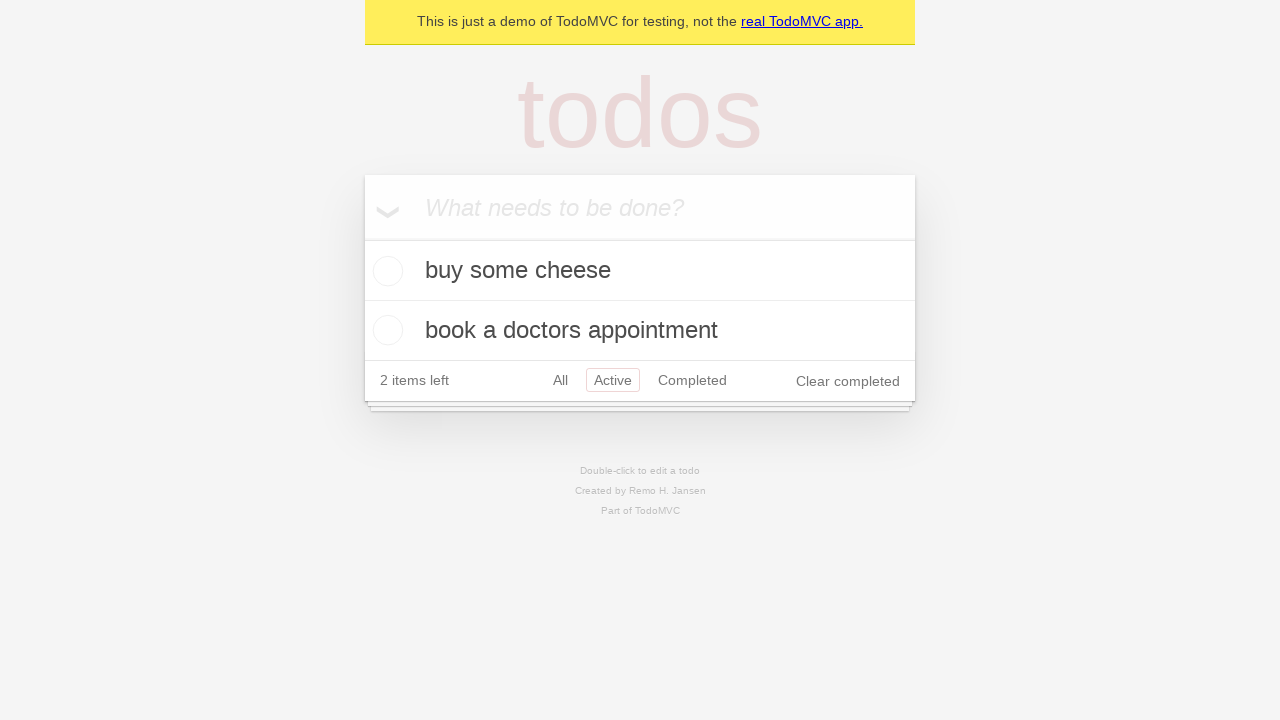

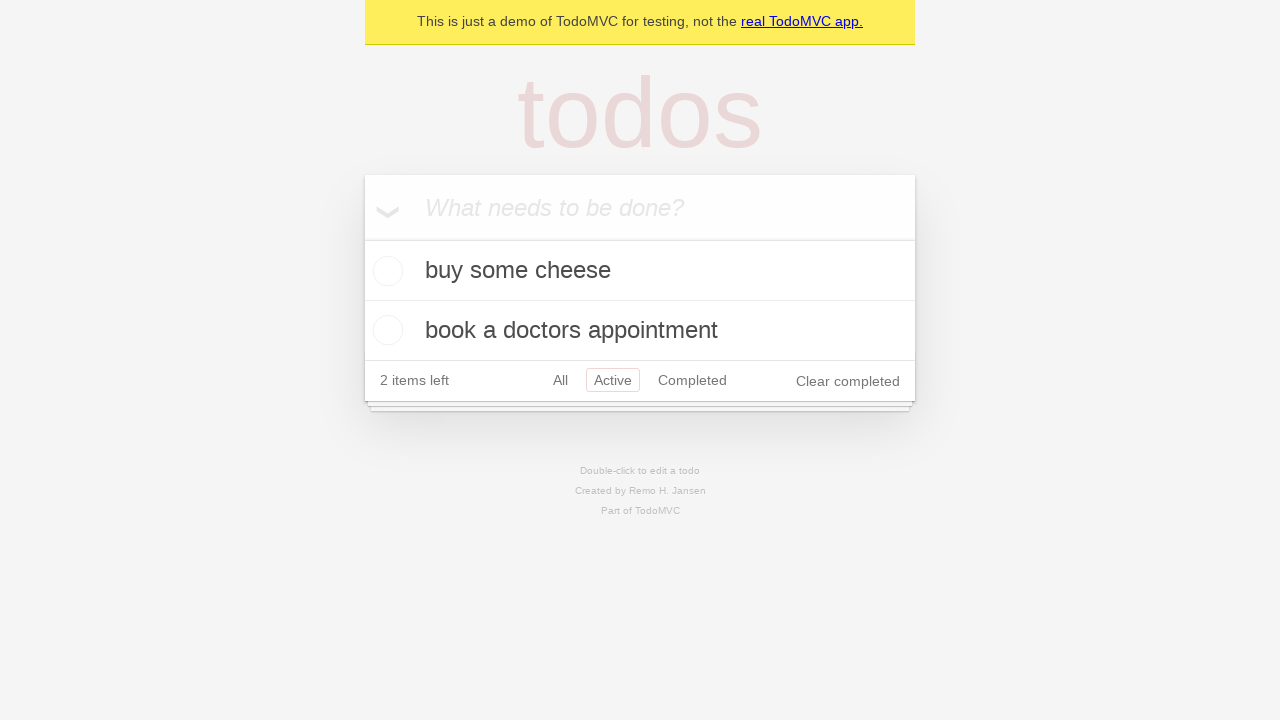